Tests jQuery UI slider interaction by switching to the demo iframe, then dragging the slider handle to the right multiple times and then back to the left, demonstrating drag-and-drop functionality.

Starting URL: https://jqueryui.com/slider/

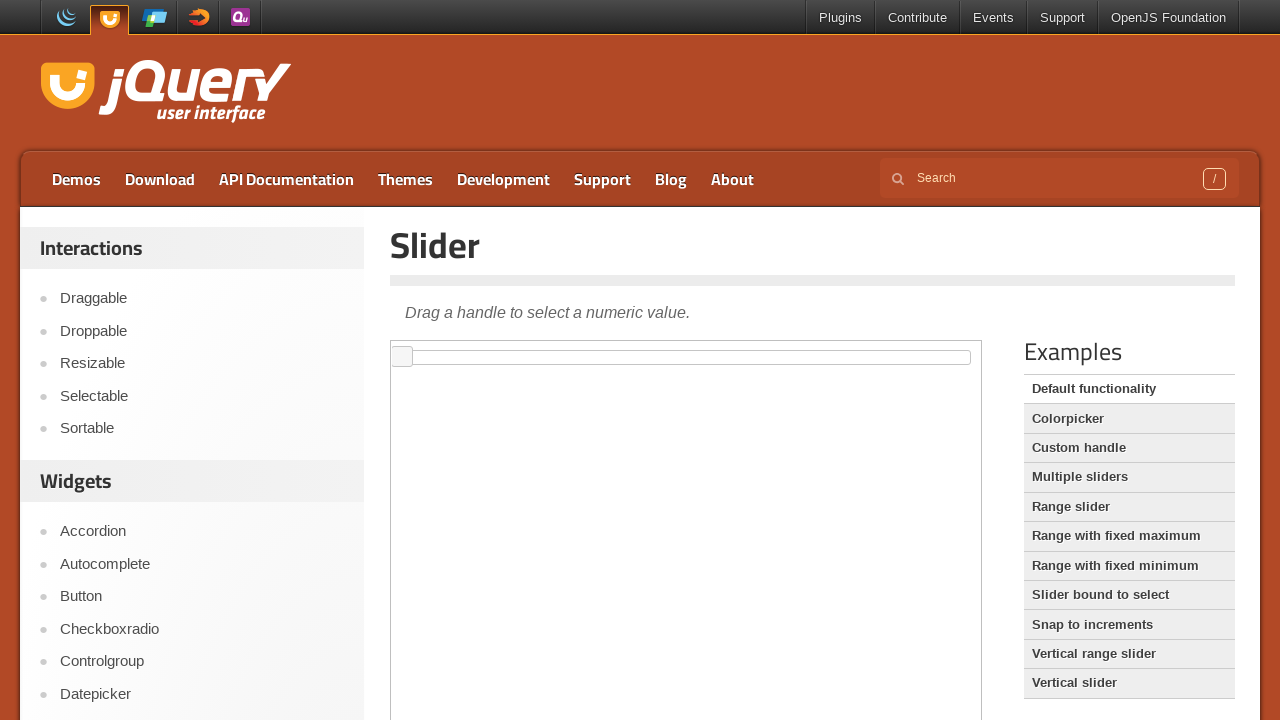

Located demo iframe for slider
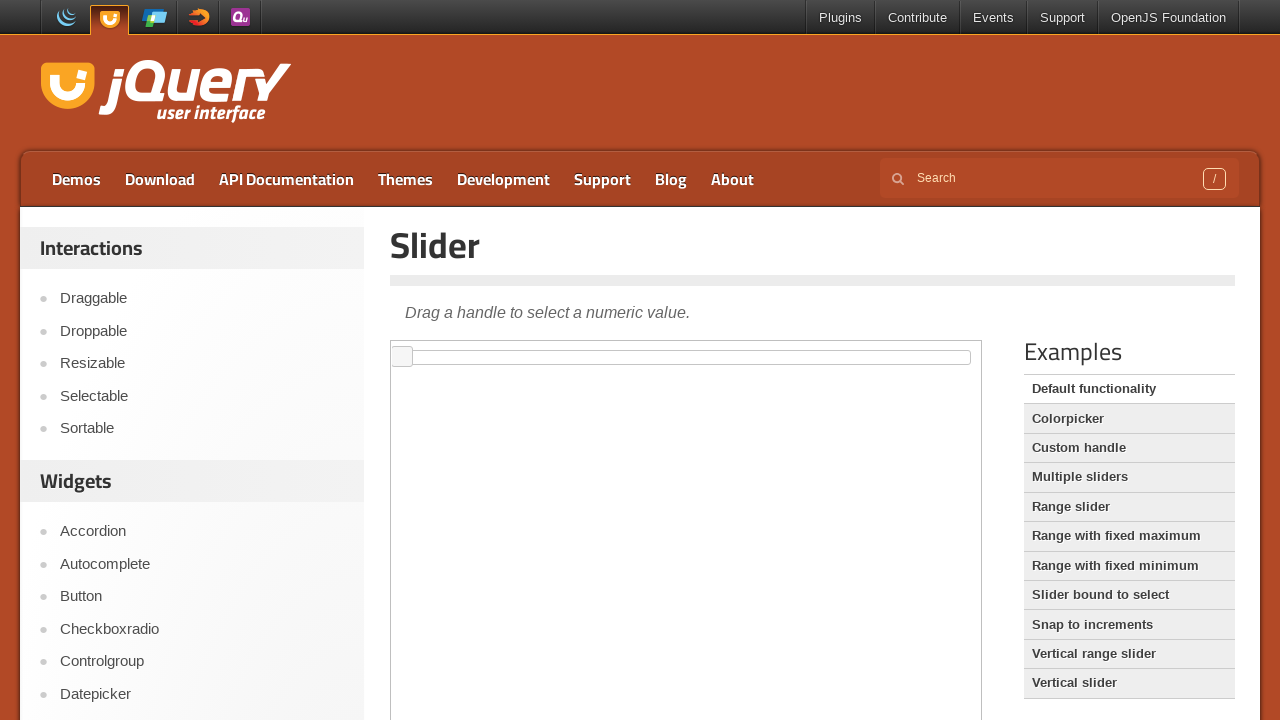

Located slider handle element within iframe
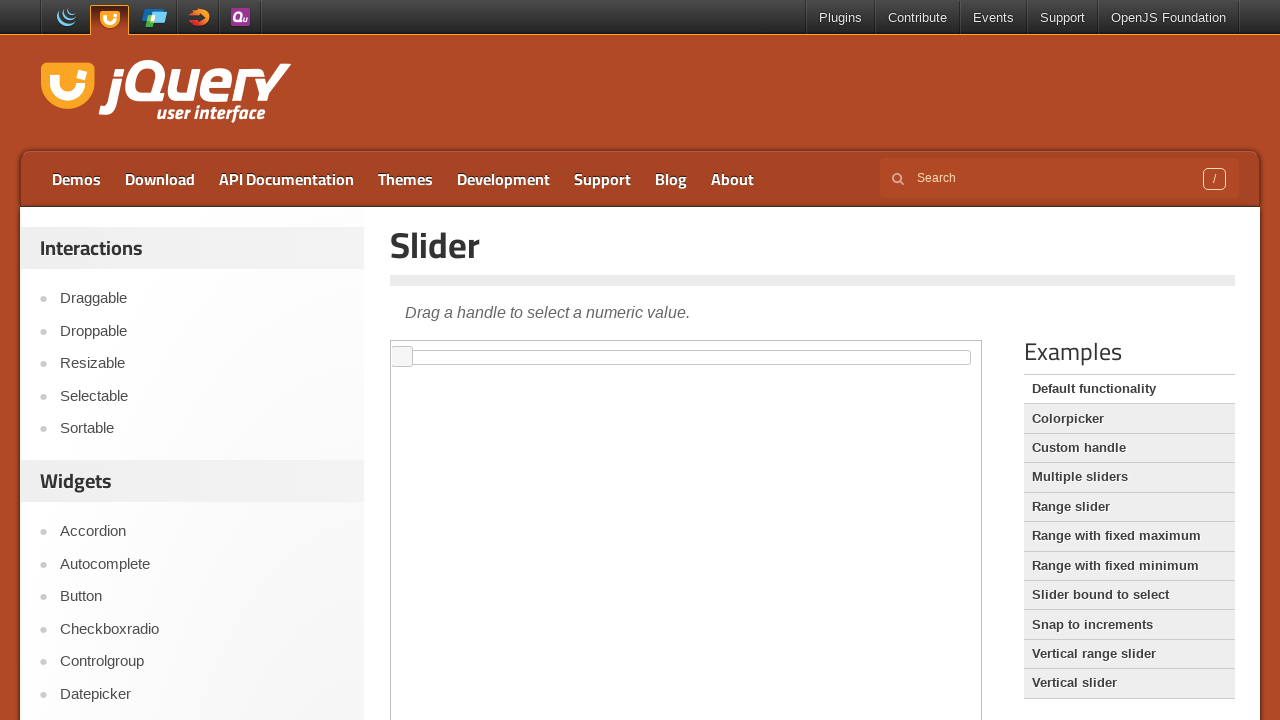

Slider handle is now visible
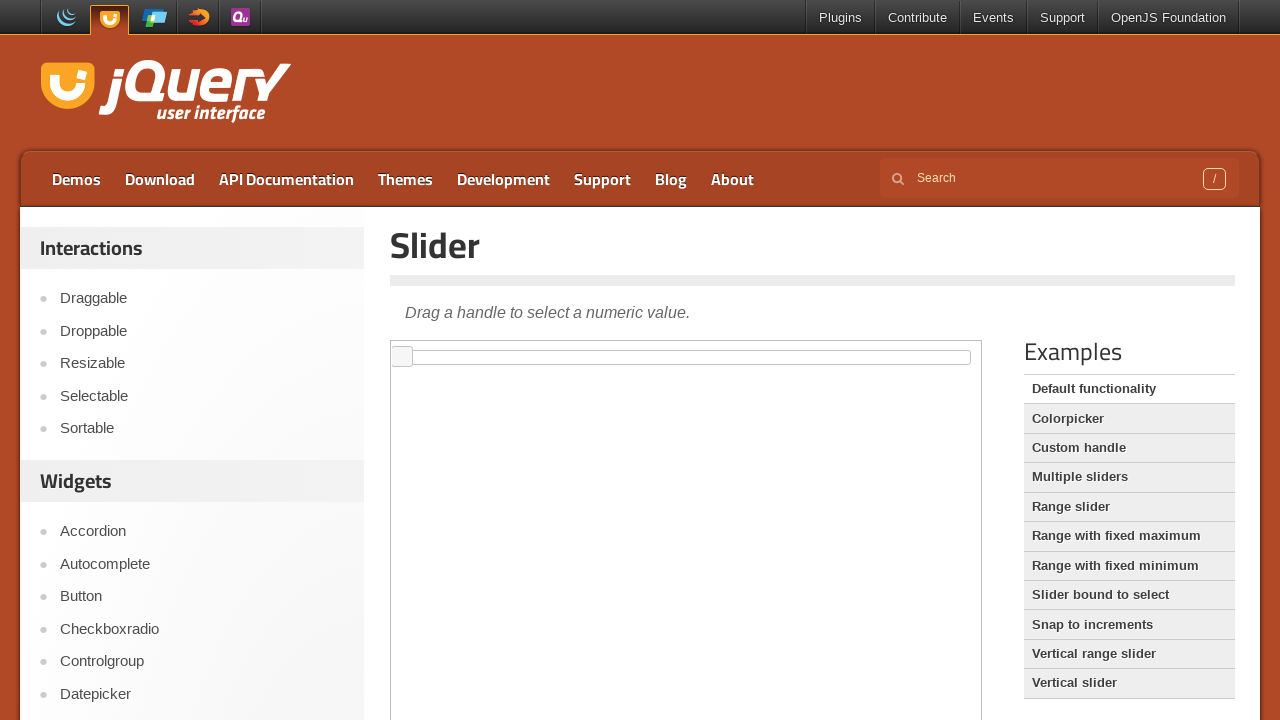

Located slider track element
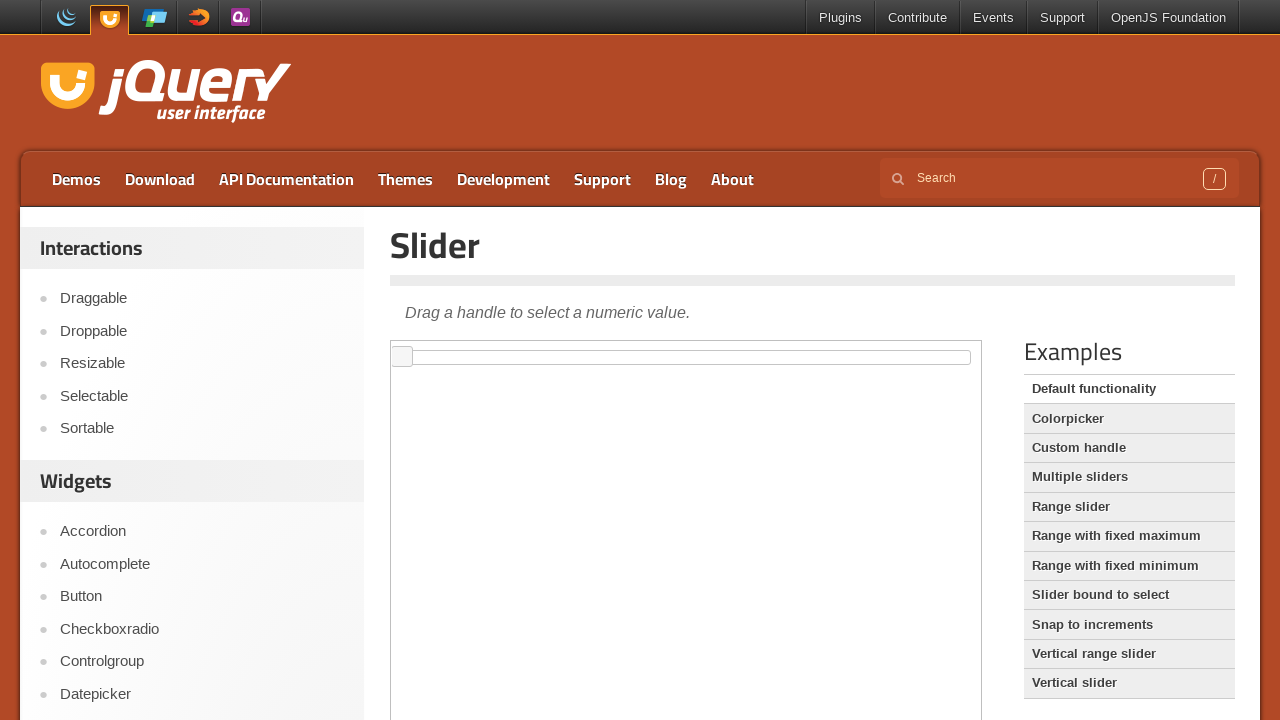

Retrieved slider dimensions - width: 571px
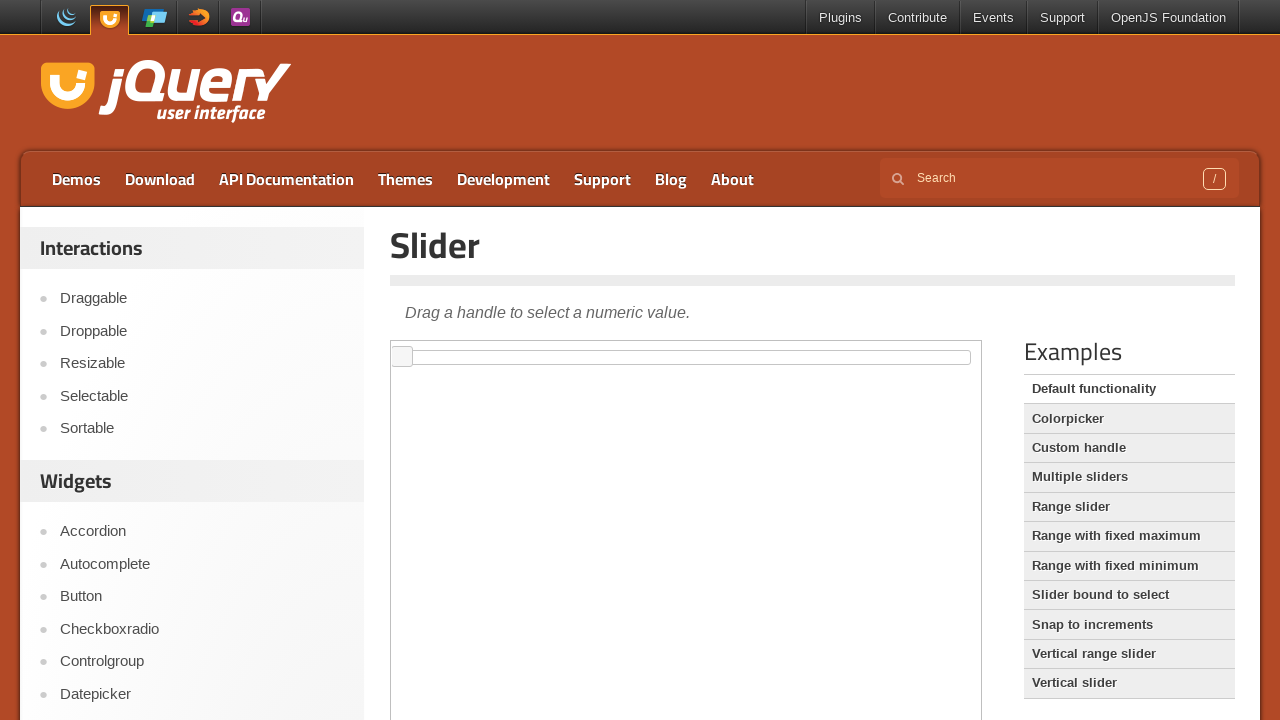

Waited 500ms before drag iteration 1
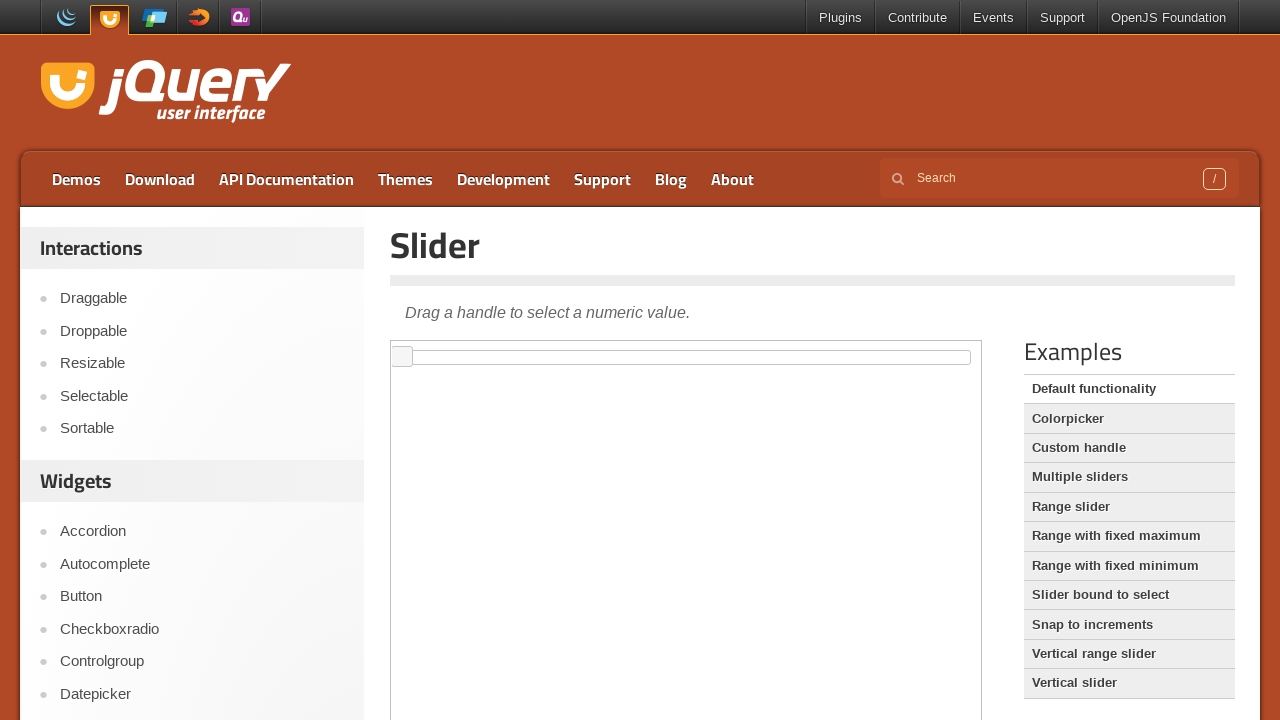

Dragged slider handle to the right (iteration 1 of 4) at (535, 347)
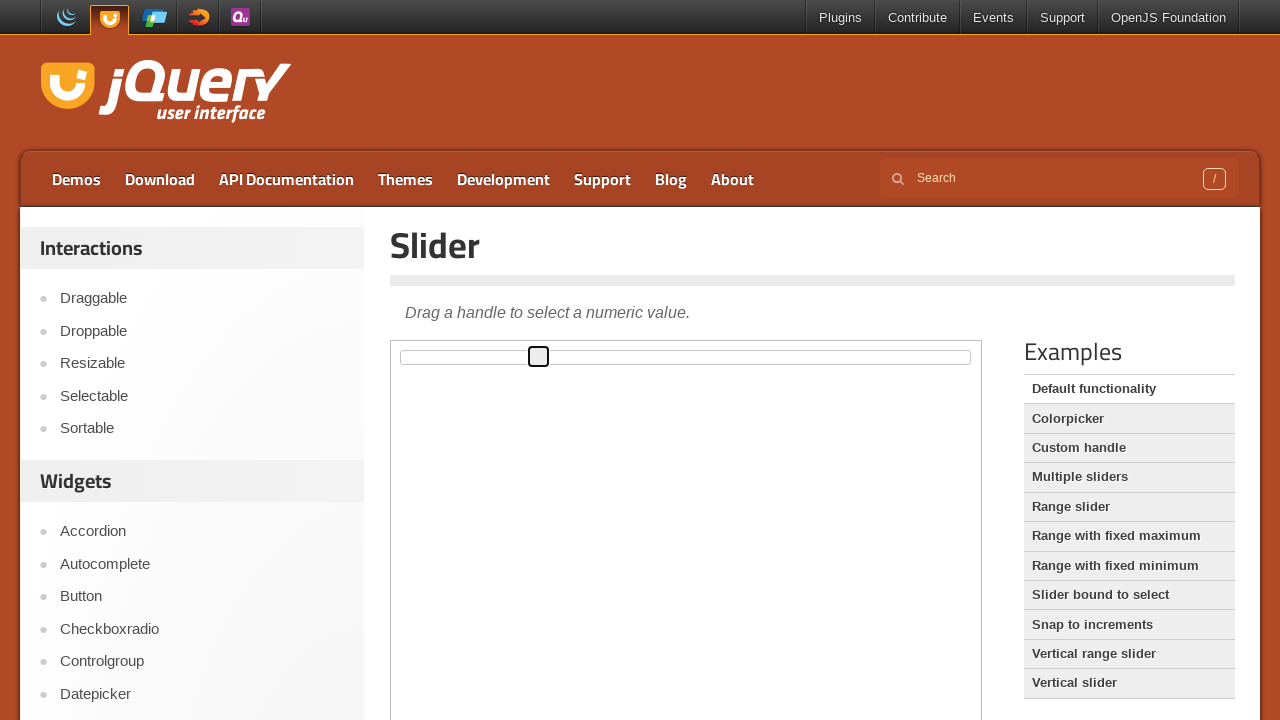

Waited 500ms before drag iteration 2
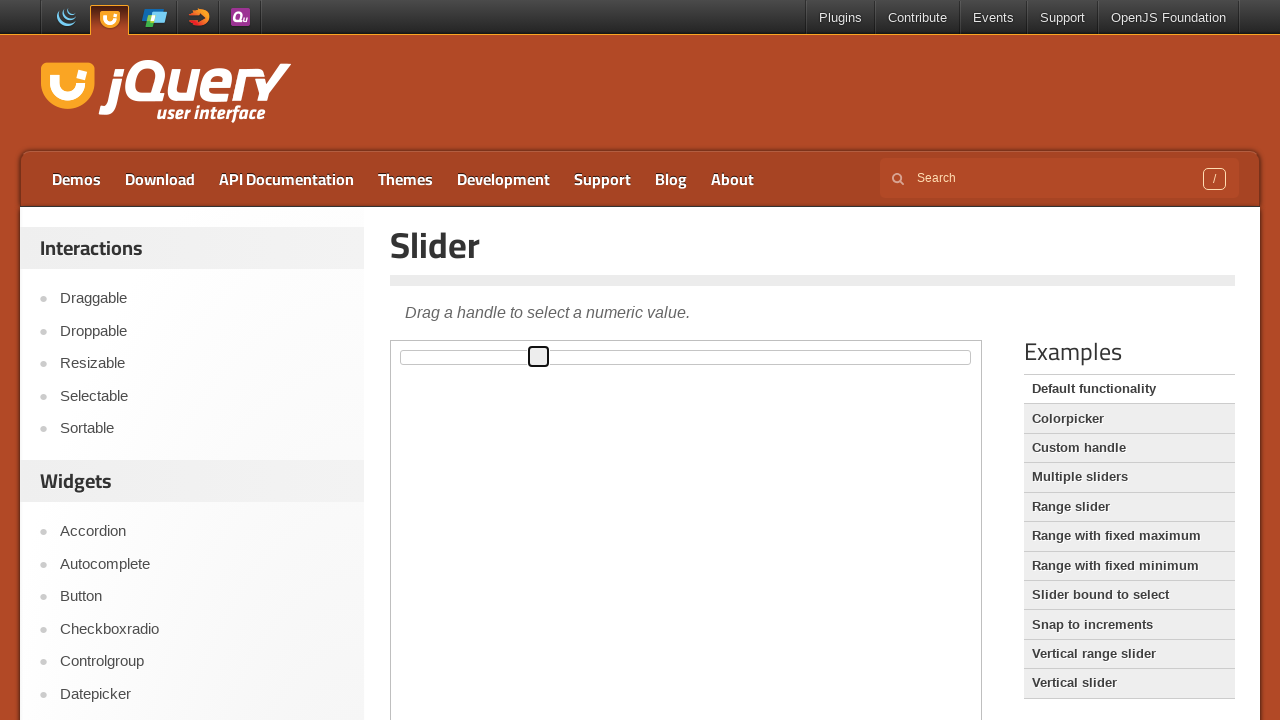

Dragged slider handle to the right (iteration 2 of 4) at (672, 347)
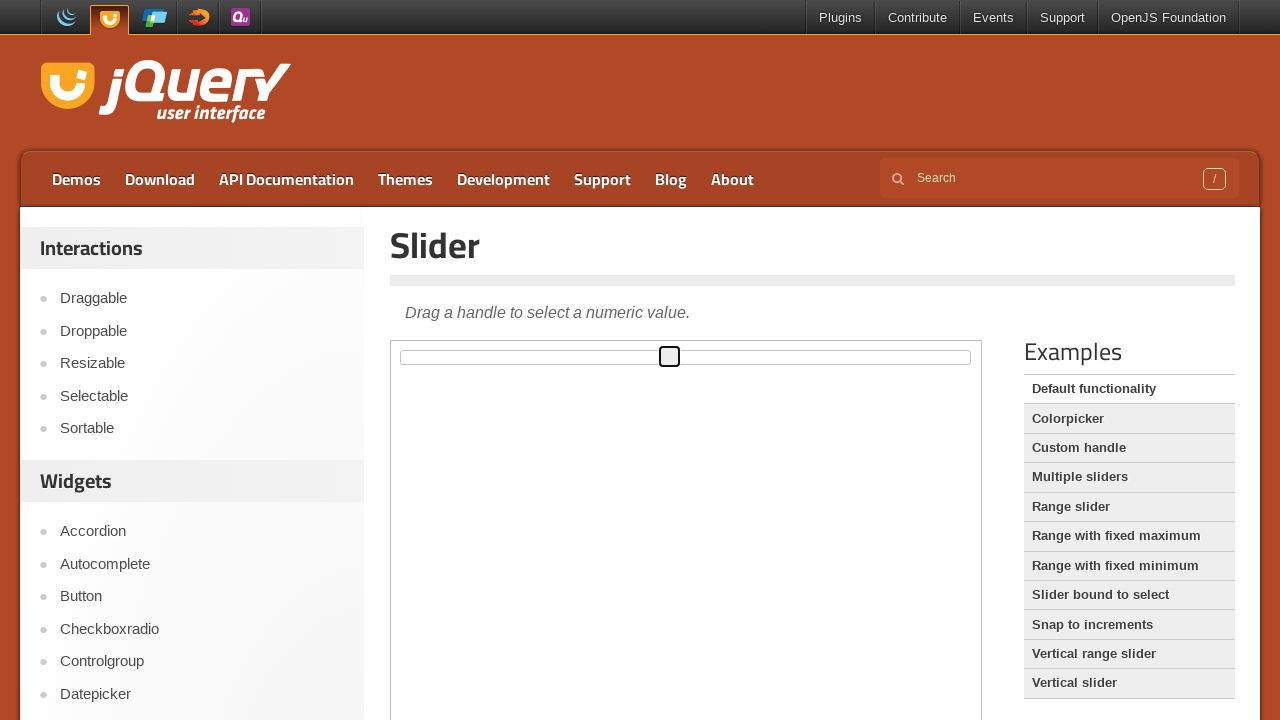

Waited 500ms before drag iteration 3
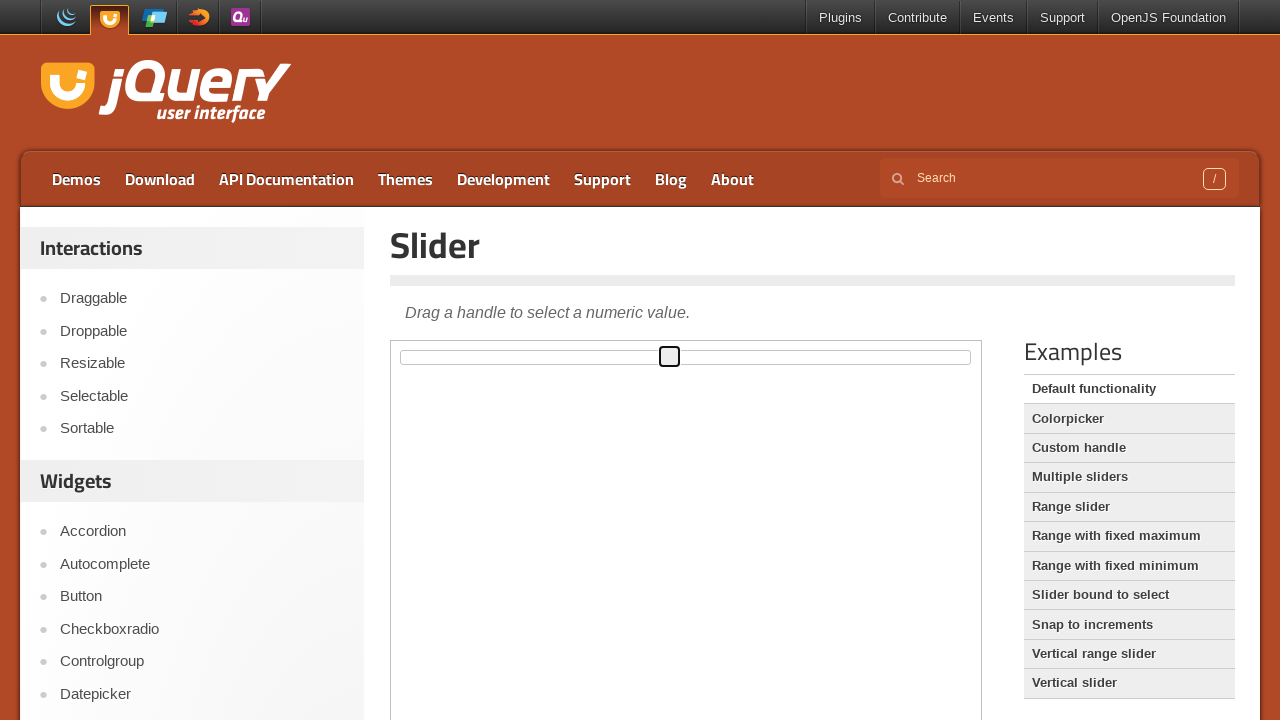

Dragged slider handle to the right (iteration 3 of 4) at (803, 347)
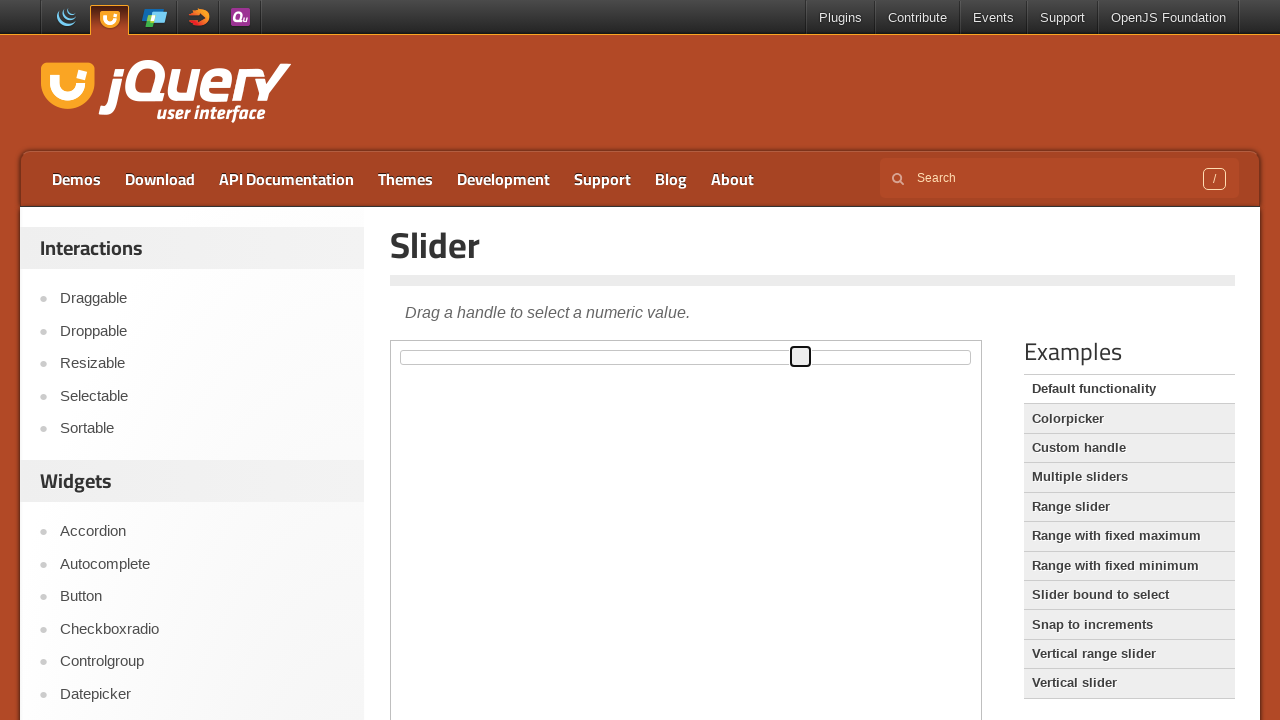

Waited 500ms before drag iteration 4
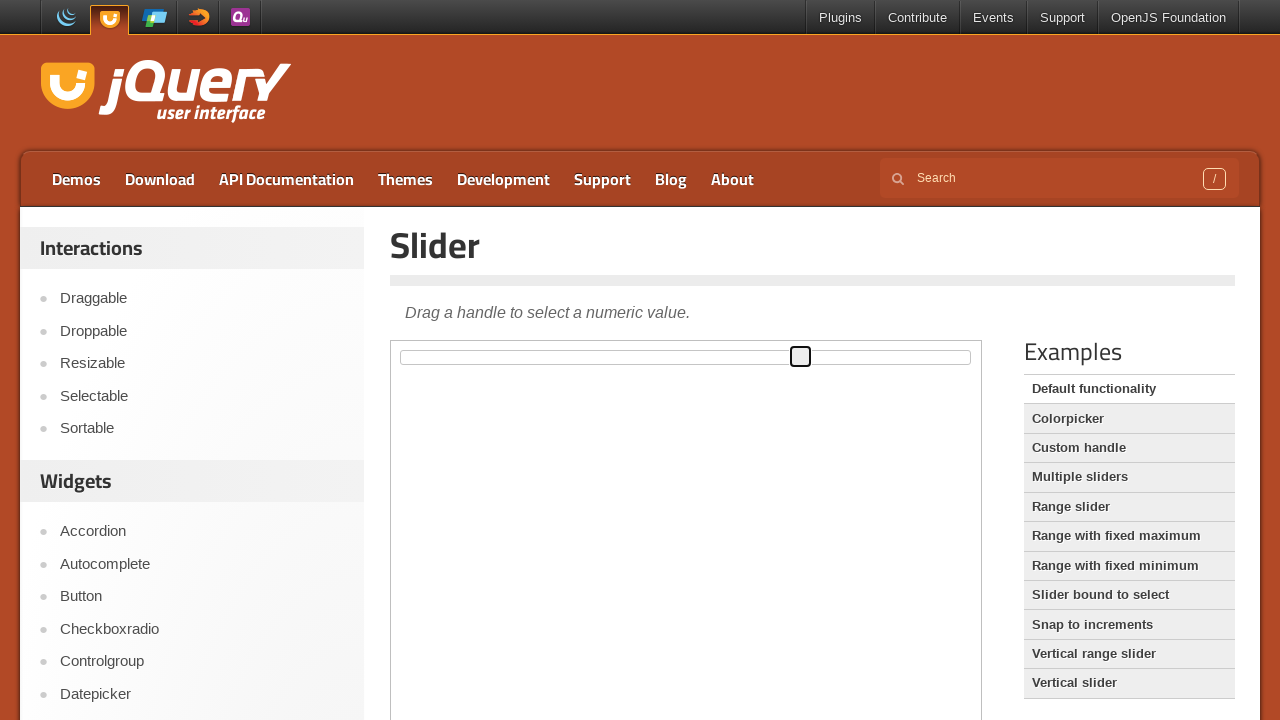

Dragged slider handle to the right (iteration 4 of 4) at (934, 347)
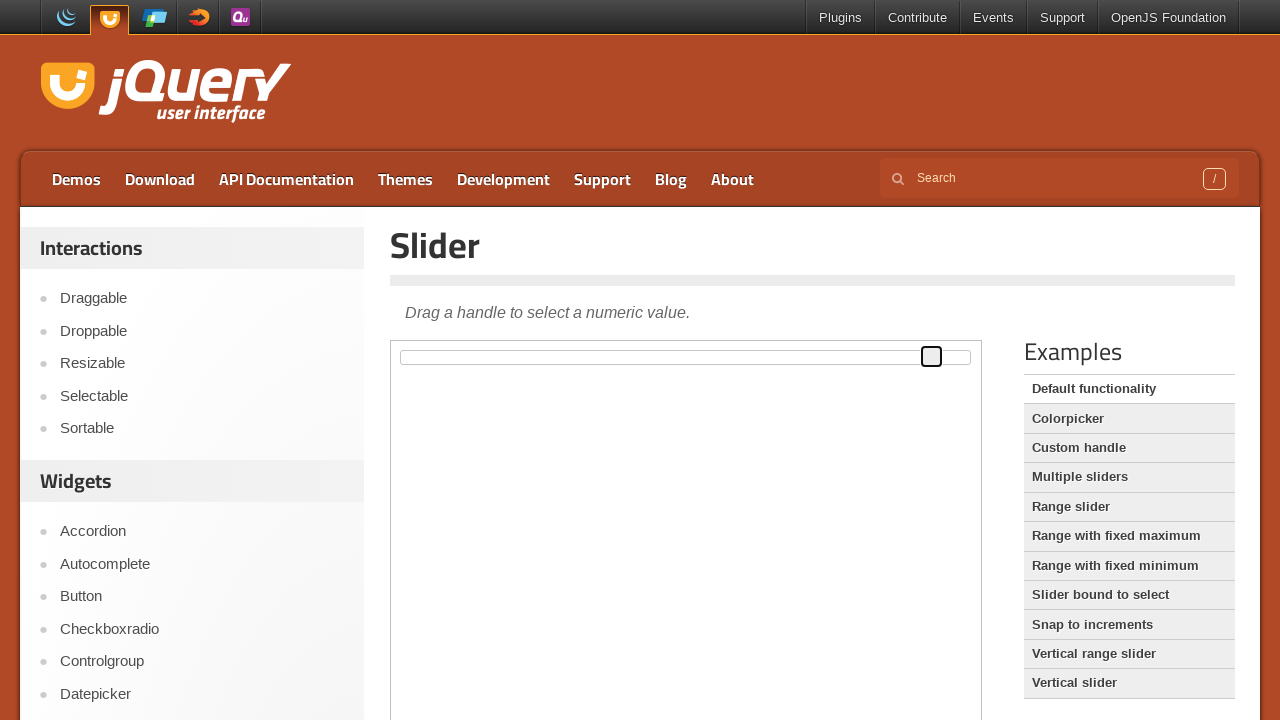

Waited 500ms before left drag iteration 1
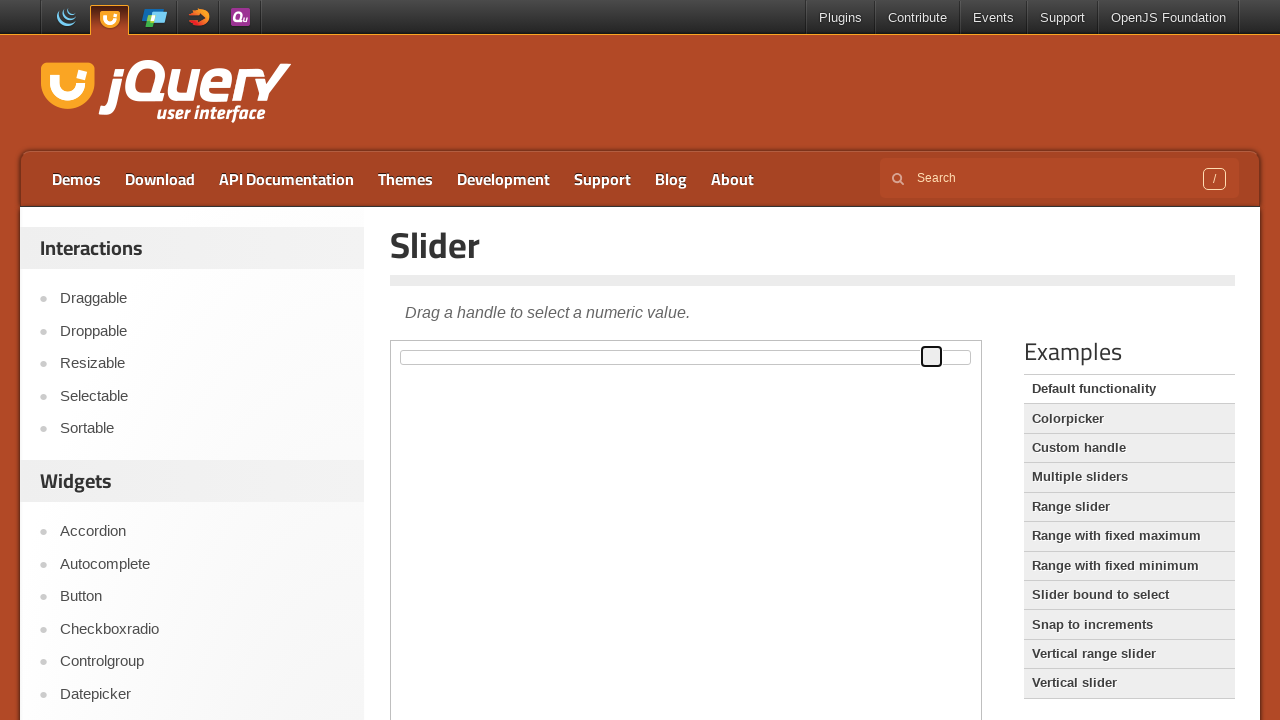

Dragged slider handle to the left (iteration 1 of 4) at (779, 347)
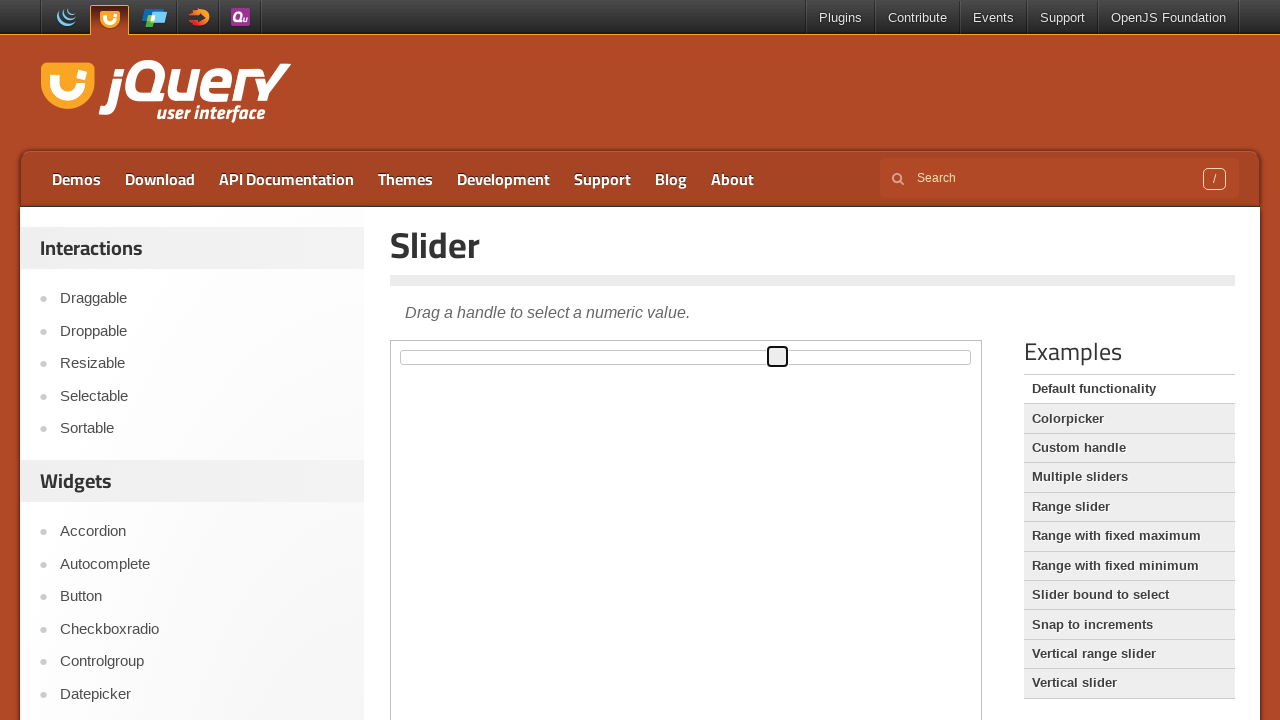

Waited 500ms before left drag iteration 2
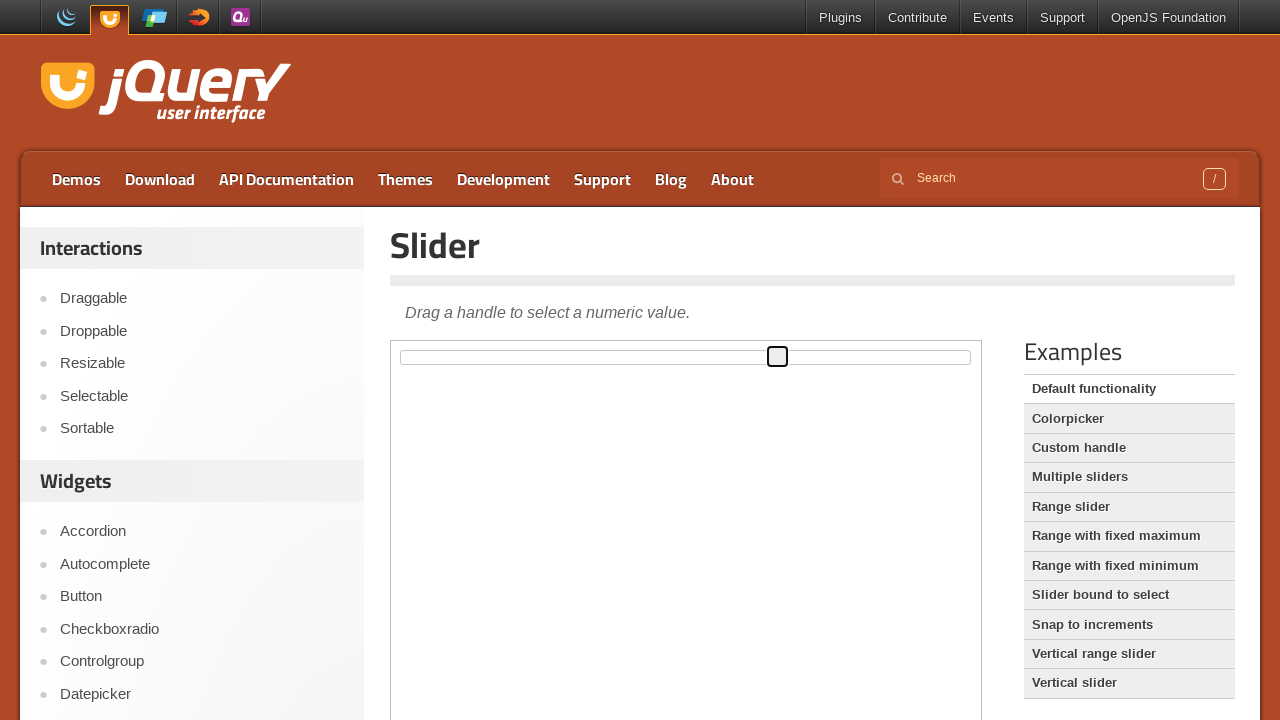

Dragged slider handle to the left (iteration 2 of 4) at (625, 347)
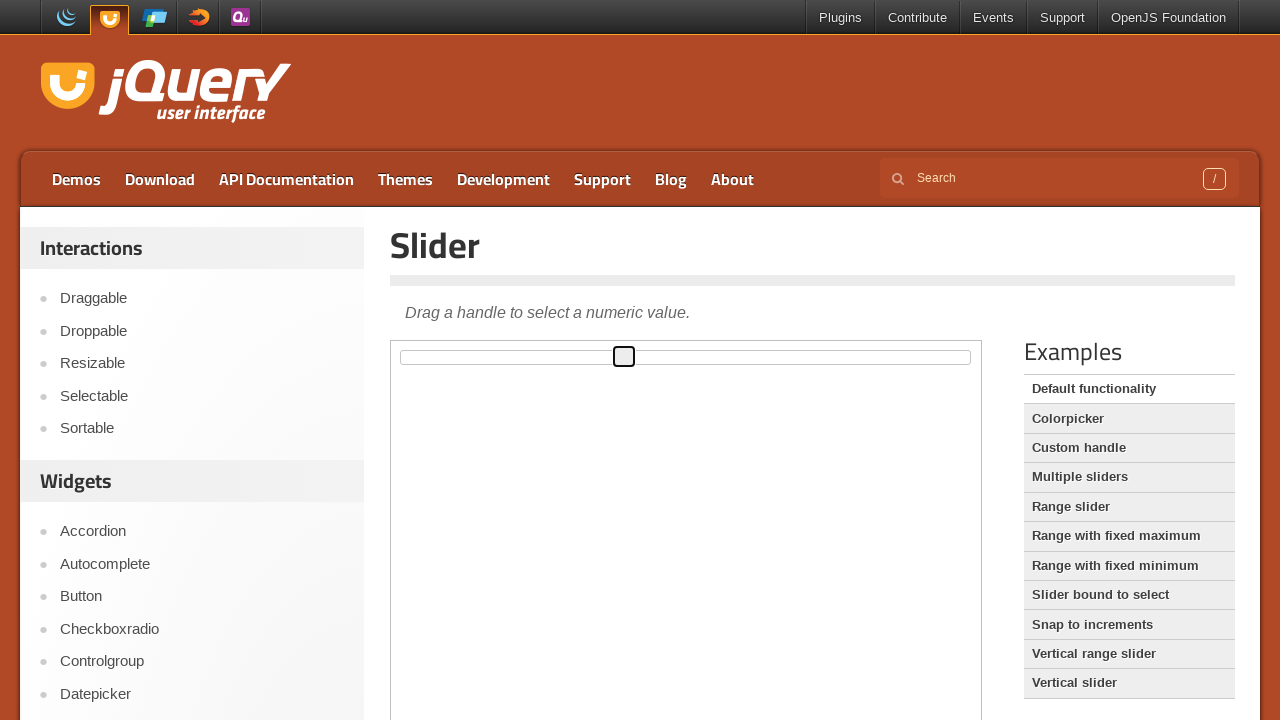

Waited 500ms before left drag iteration 3
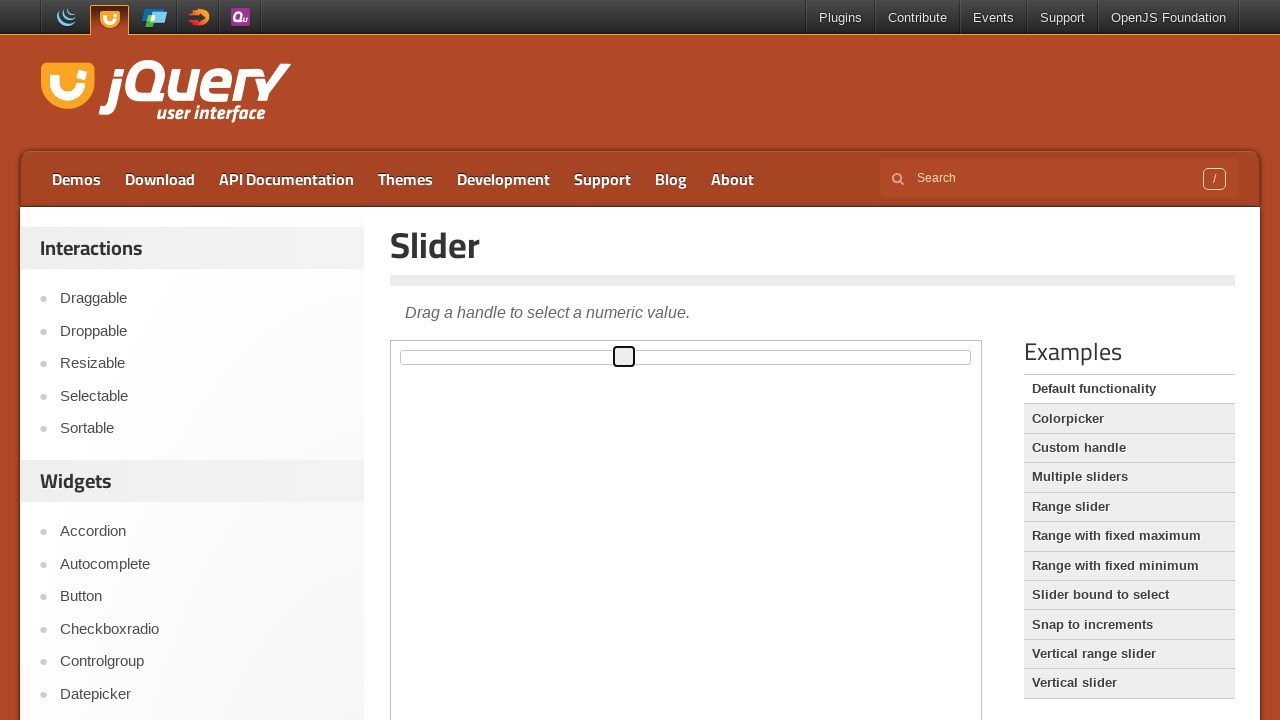

Dragged slider handle to the left (iteration 3 of 4) at (472, 347)
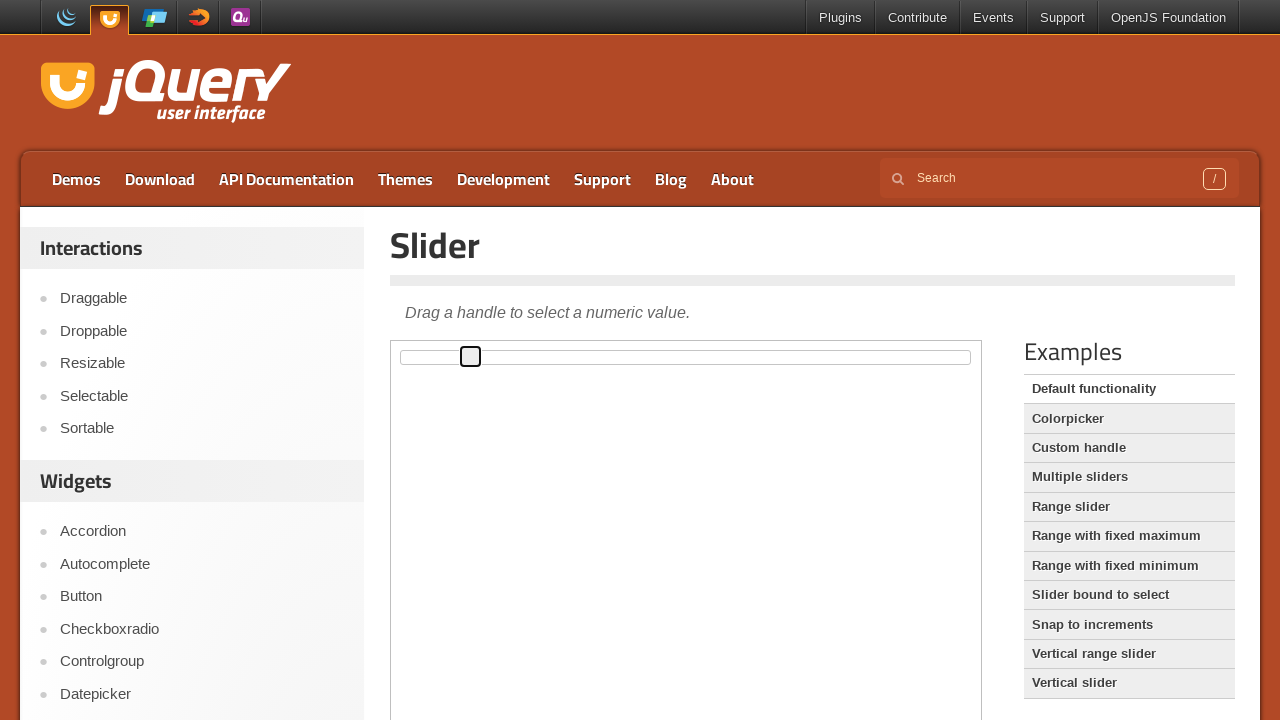

Waited 500ms before left drag iteration 4
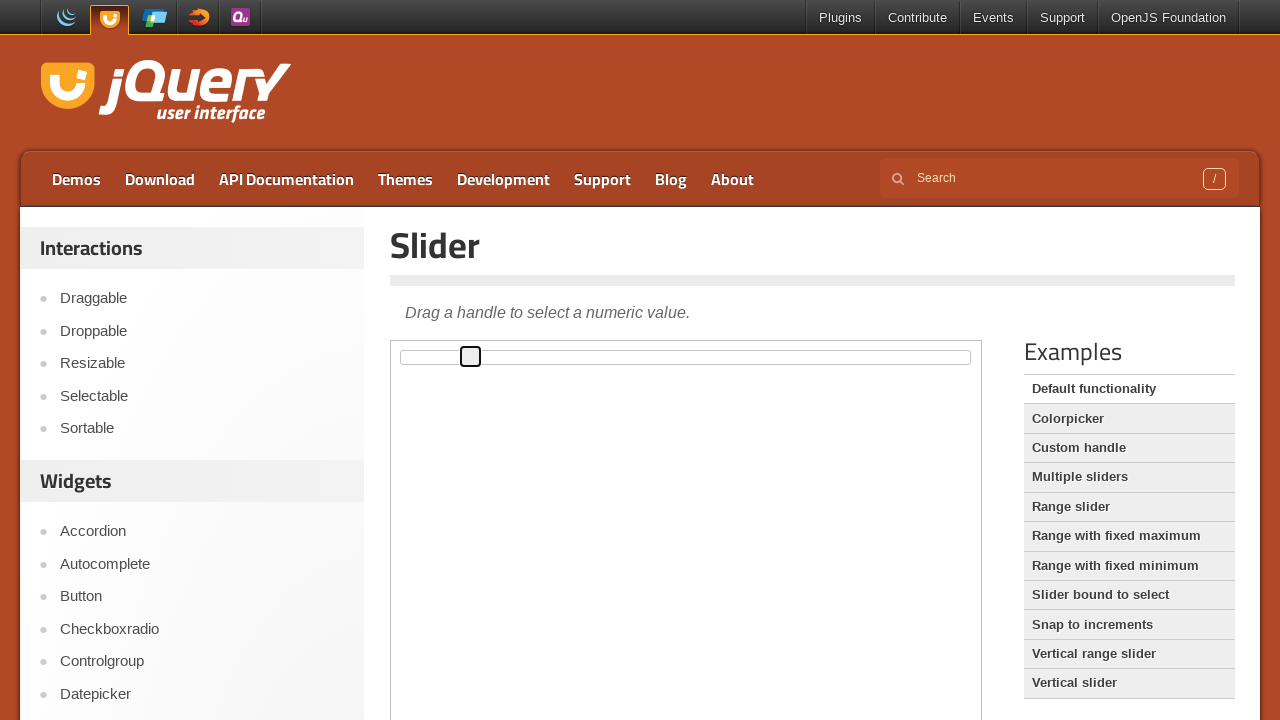

Dragged slider handle to the left (iteration 4 of 4) at (318, 347)
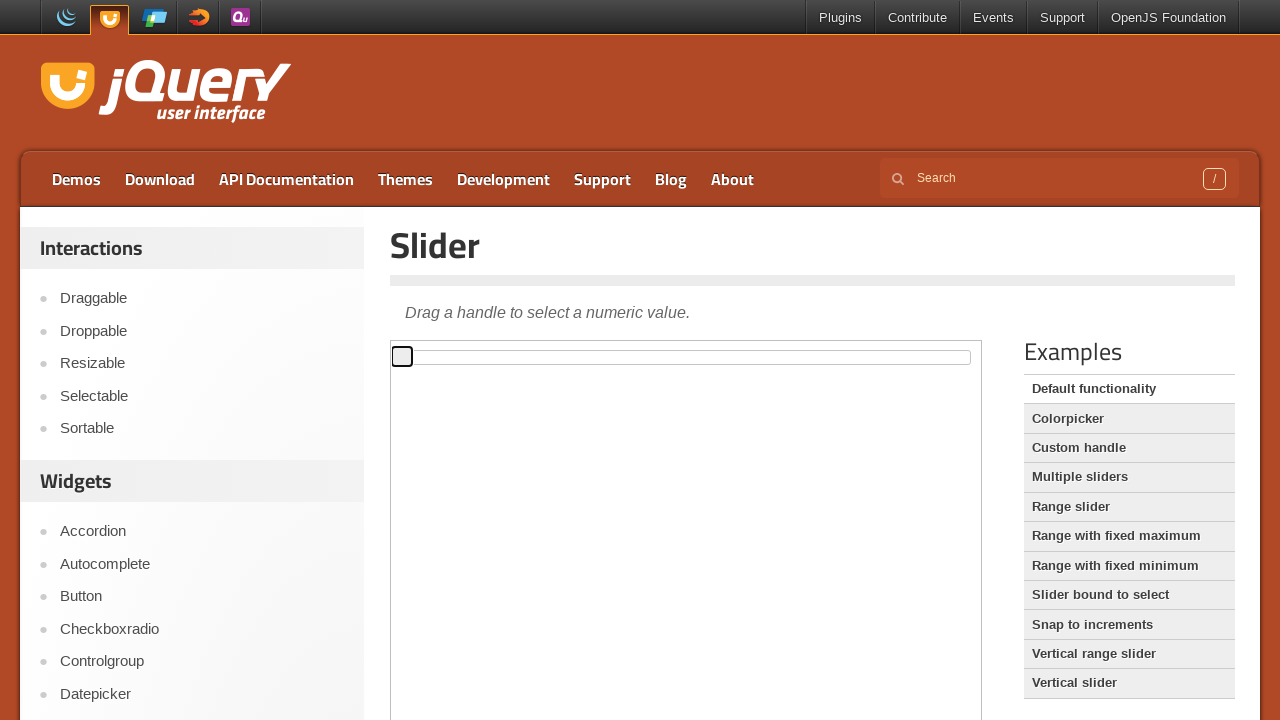

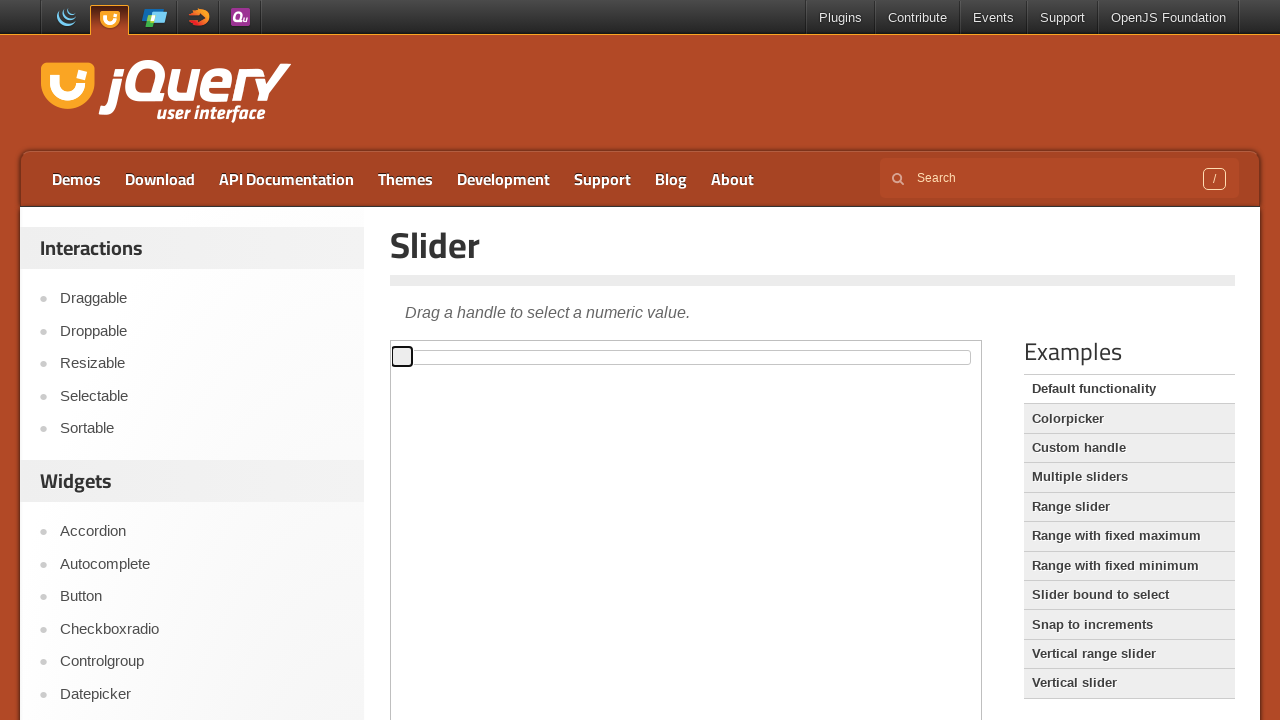